Tests clicking the "Yes" radio button followed by the "Impressive" radio button, verifying the success message updates correctly for each selection

Starting URL: https://demoqa.com/radio-button

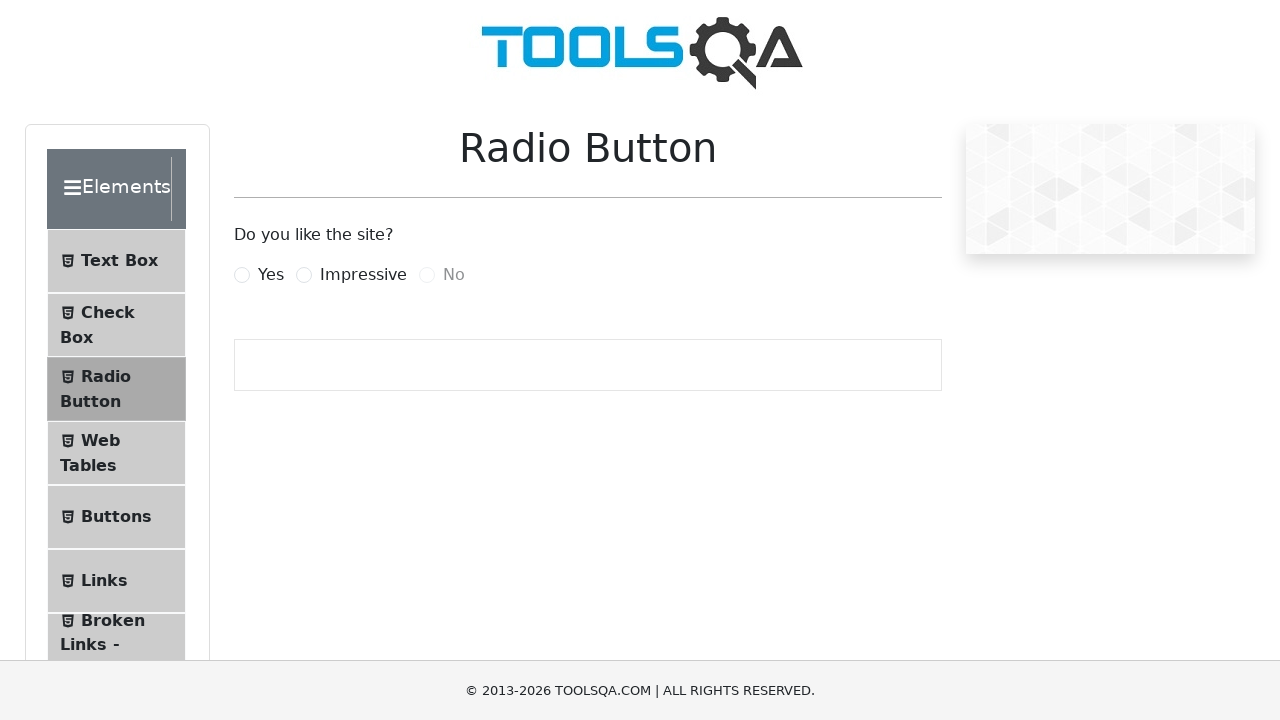

Clicked the 'Yes' radio button at (271, 275) on xpath=//*[@id='yesRadio']/following-sibling::label
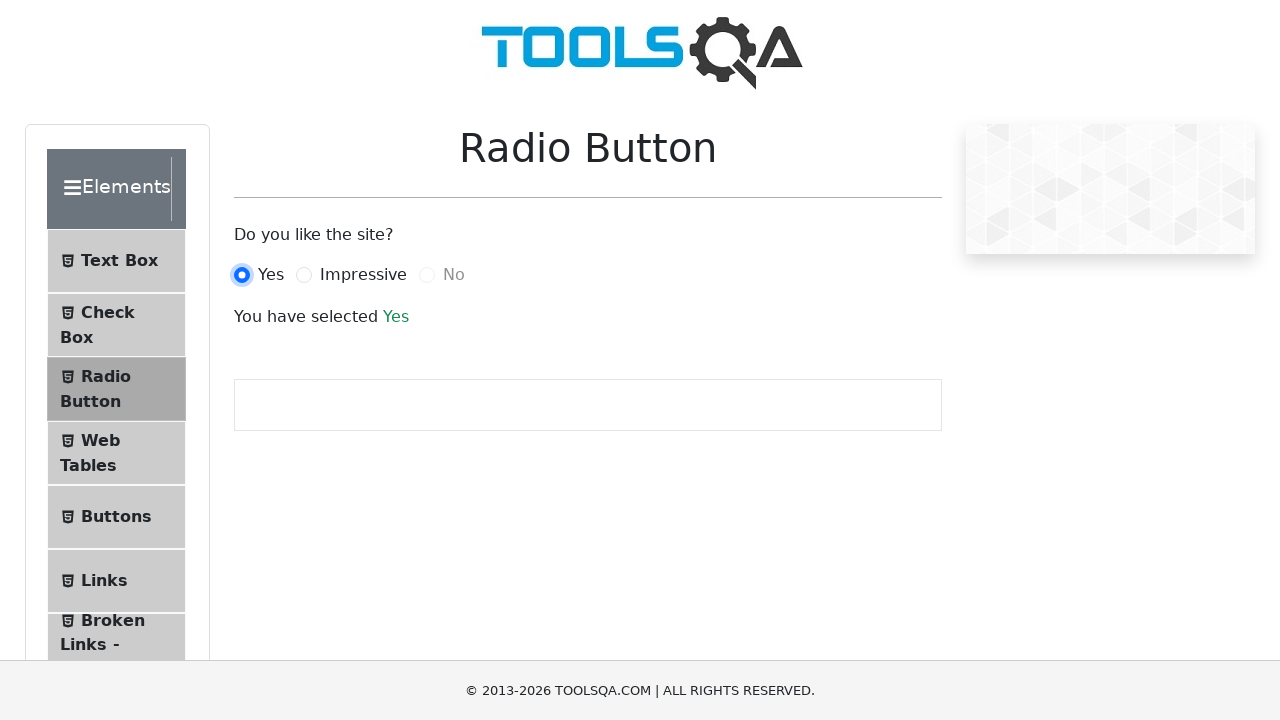

Success message appeared after clicking 'Yes'
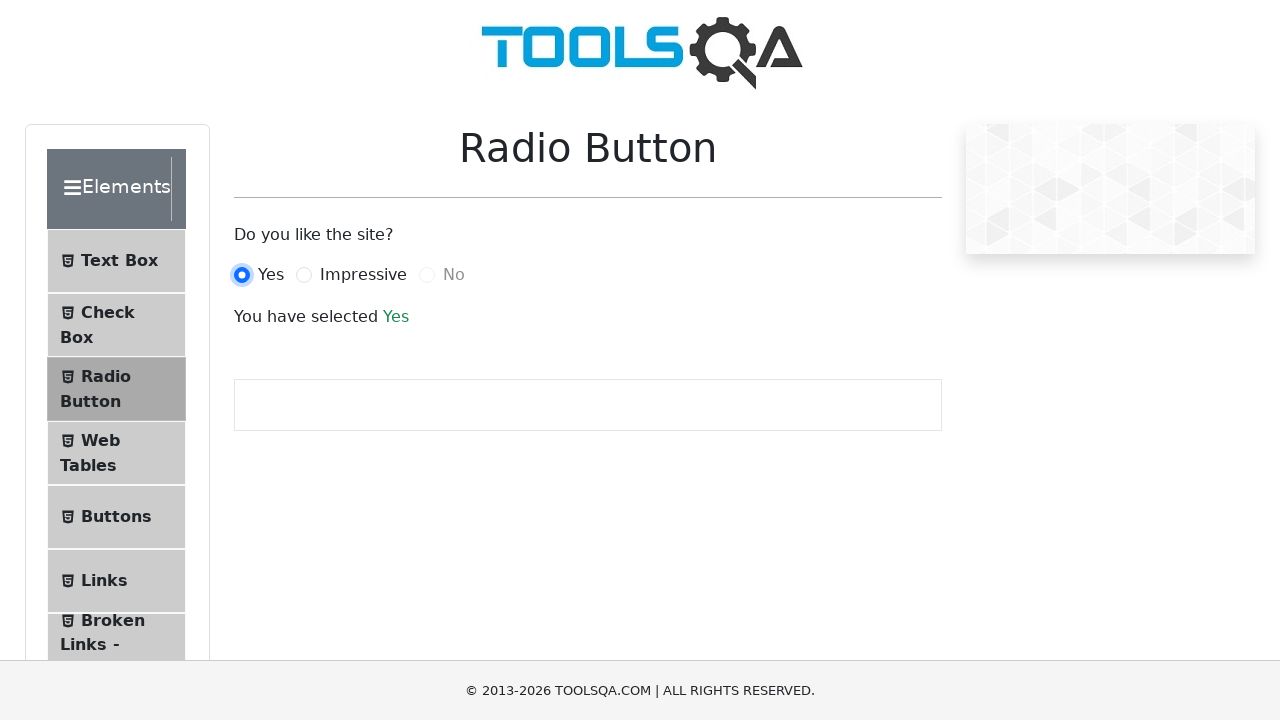

Retrieved success message text content
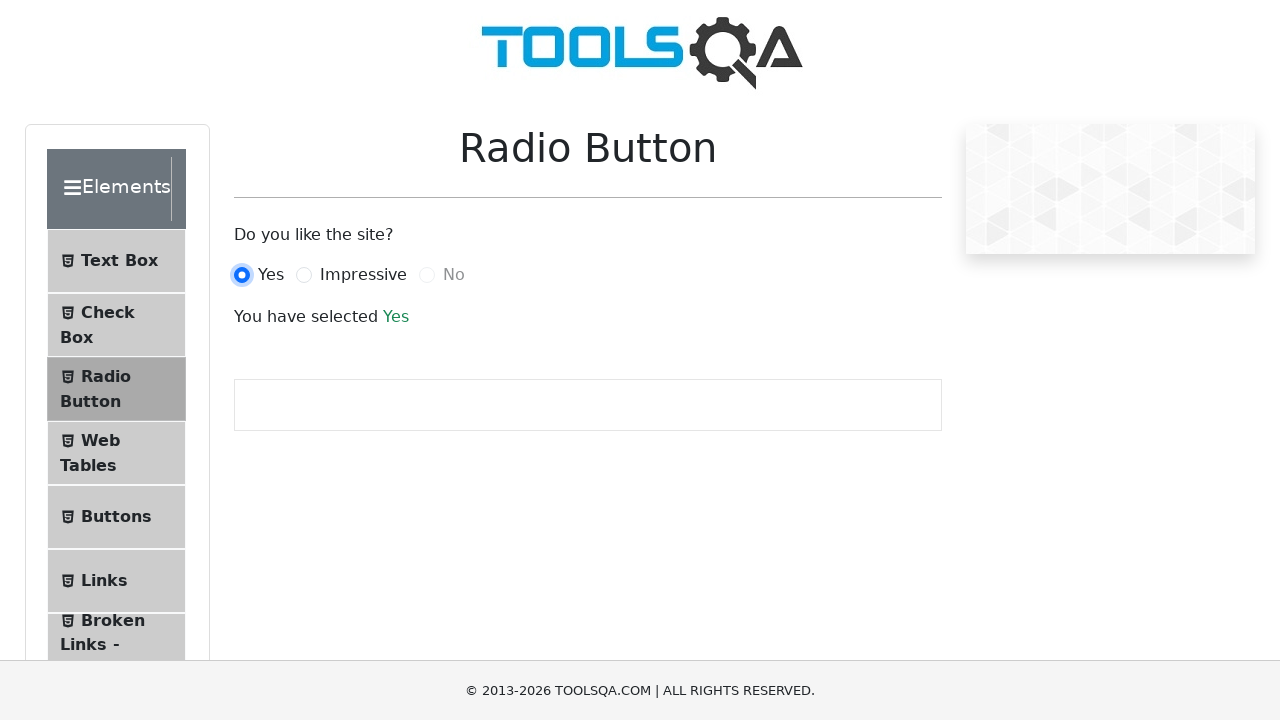

Verified success message displays 'Yes'
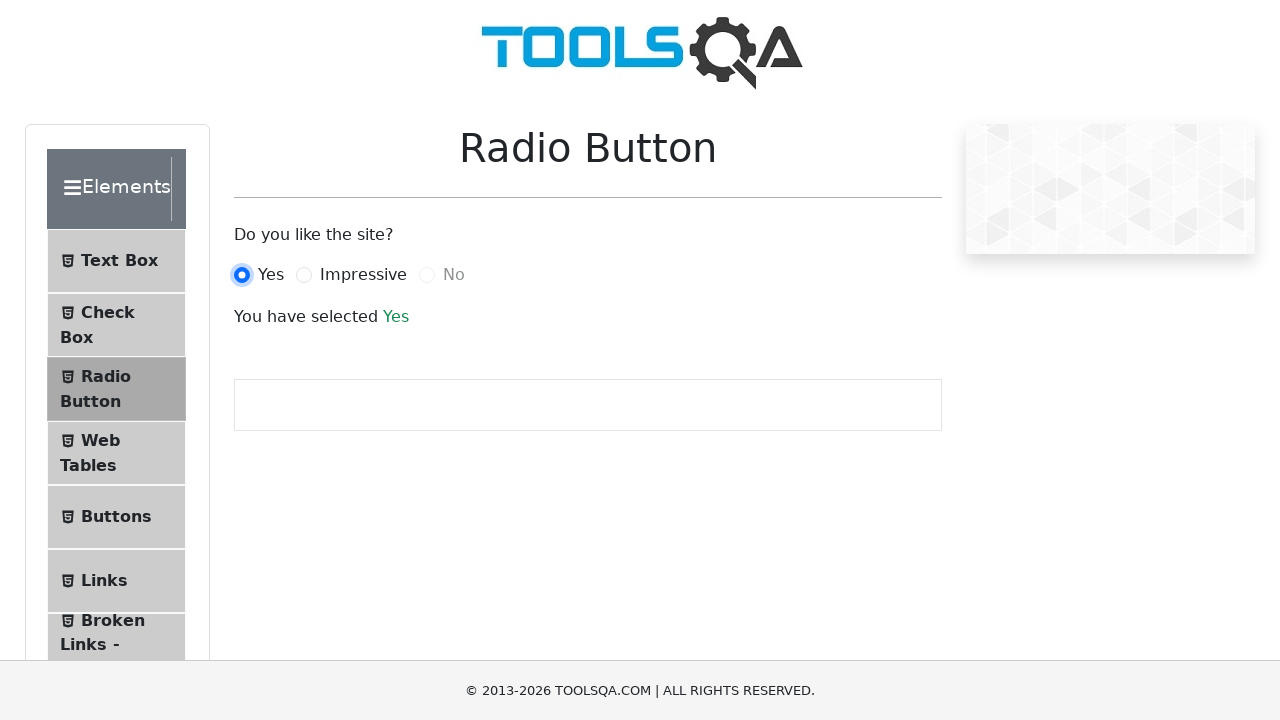

Clicked the 'Impressive' radio button at (363, 275) on xpath=//*[@id='impressiveRadio']/following-sibling::label
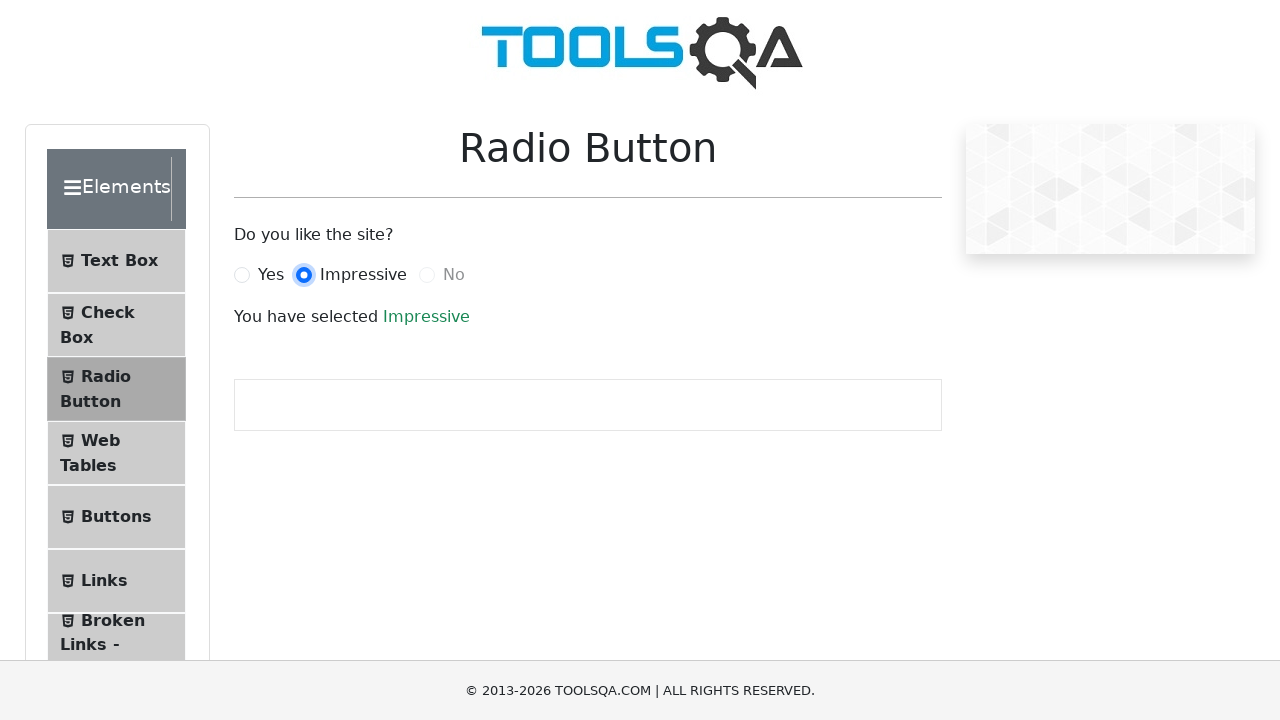

Success message updated after clicking 'Impressive'
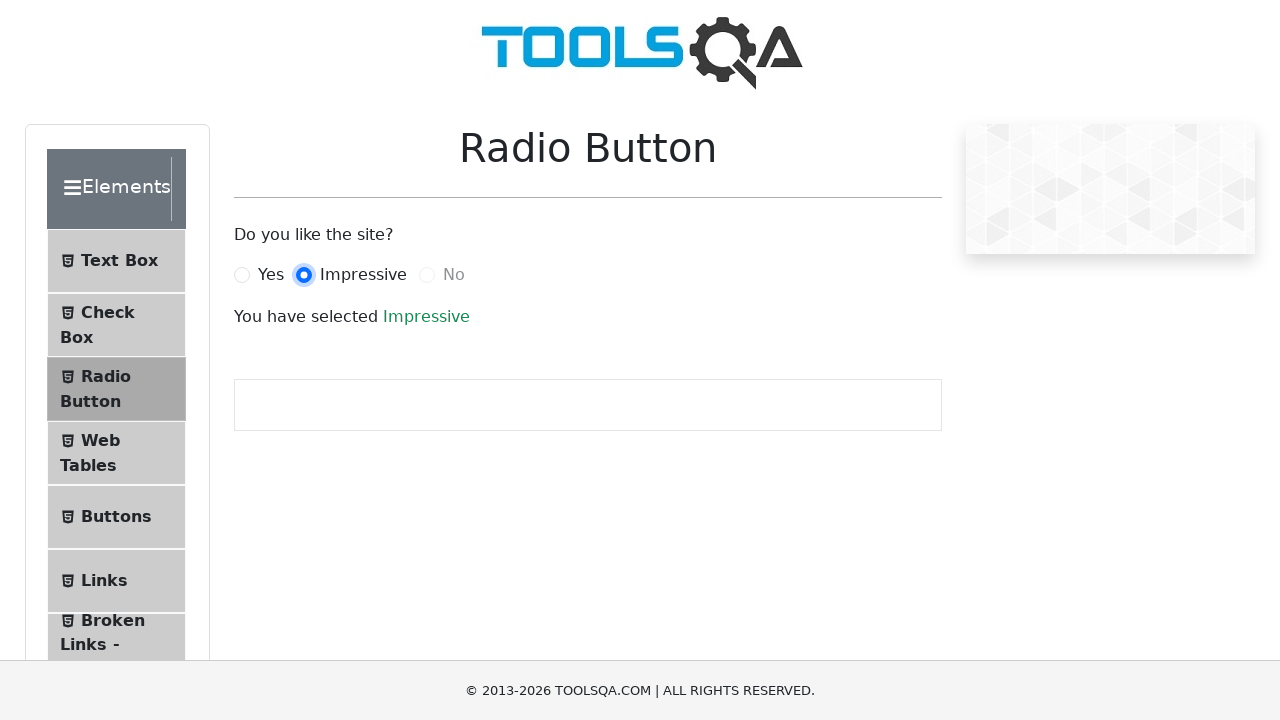

Retrieved updated success message text content
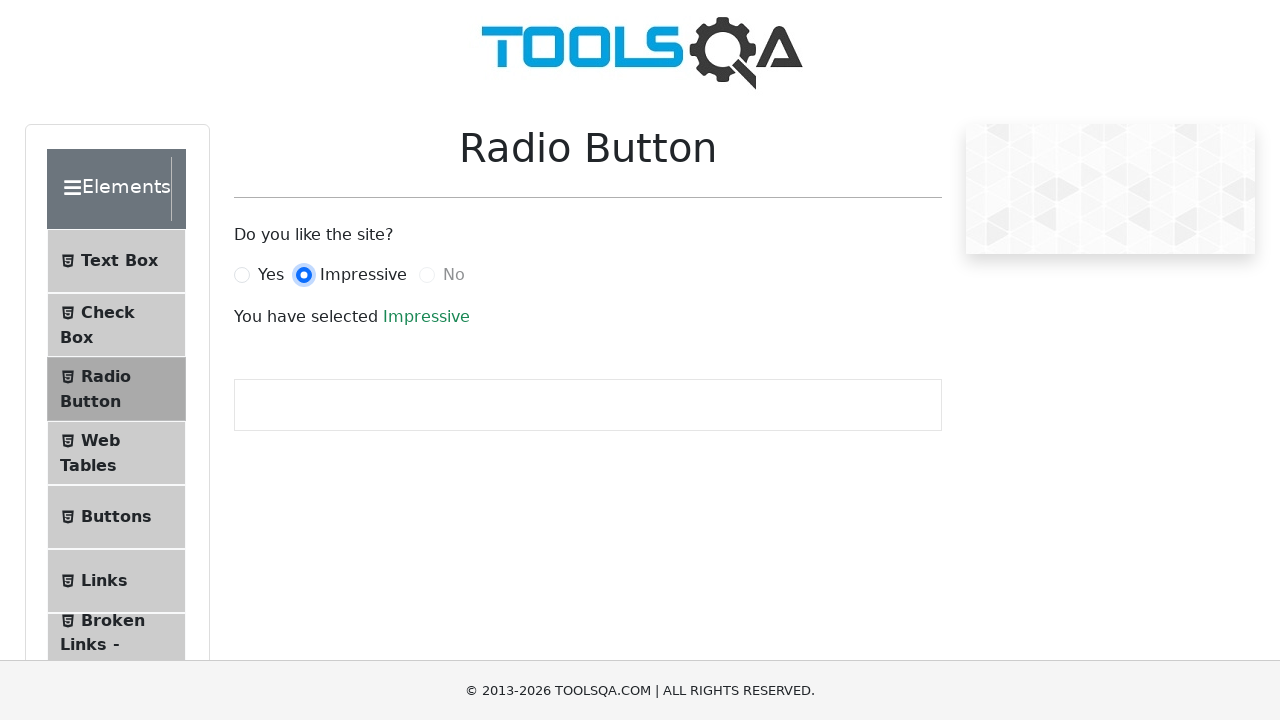

Verified success message displays 'Impressive'
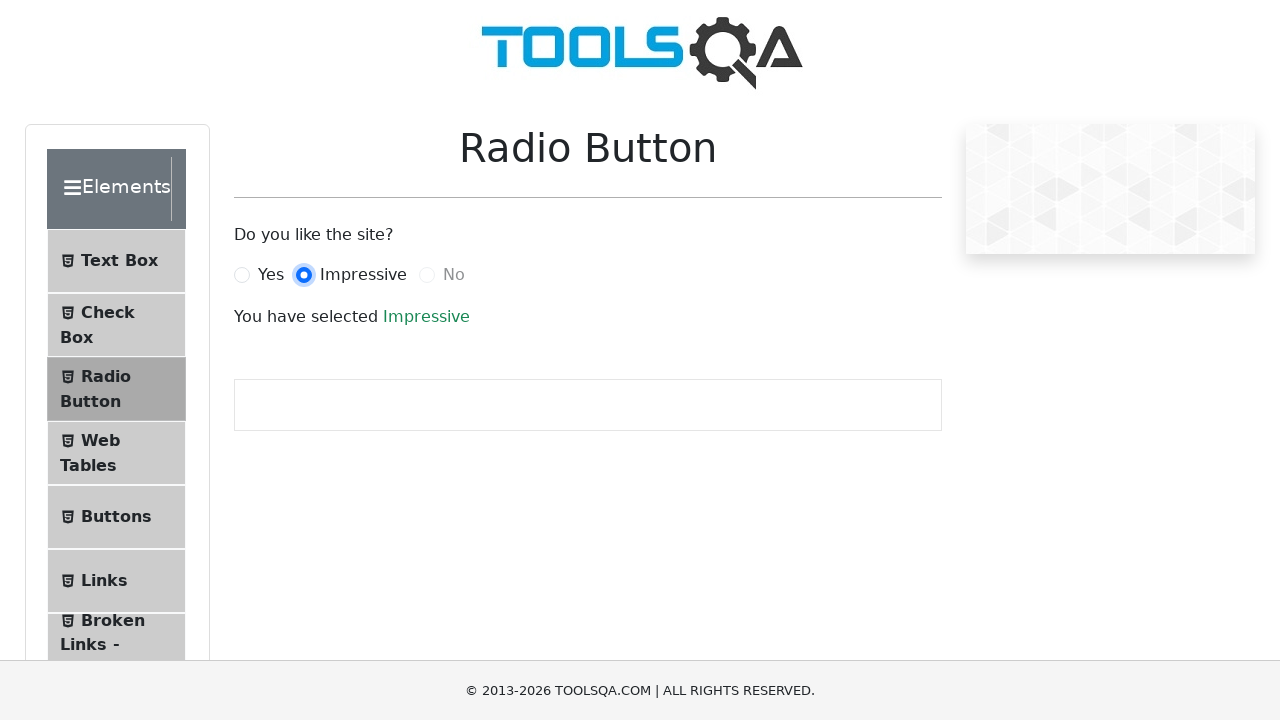

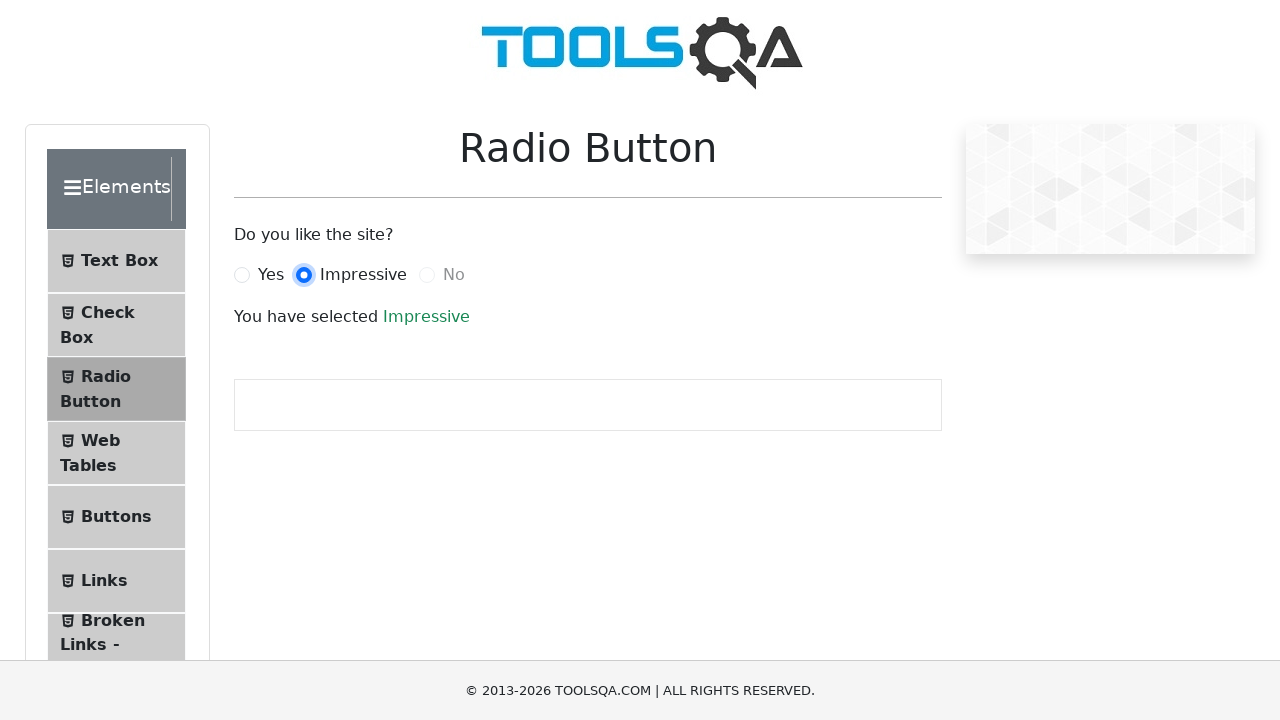